Opens the xorosho.com website and checks that the browser console logs do not contain any severe errors

Starting URL: http://xorosho.com/

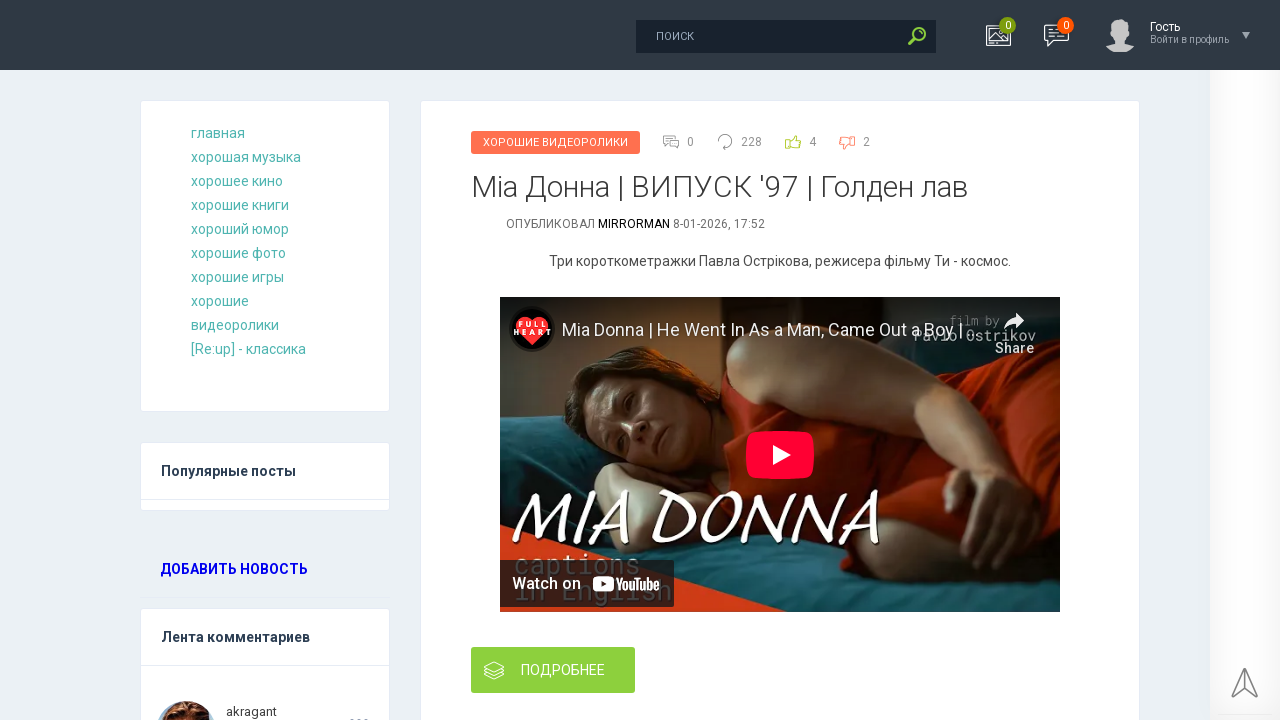

Navigated to http://xorosho.com/
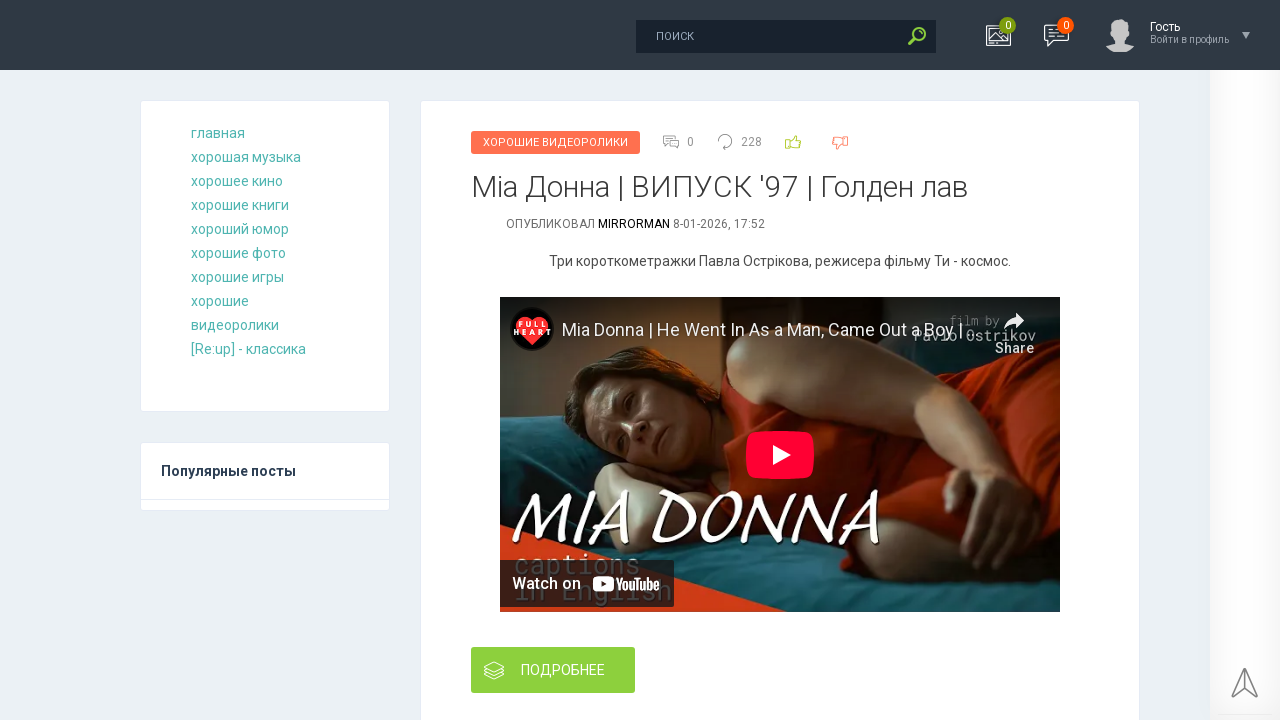

Page DOM content loaded
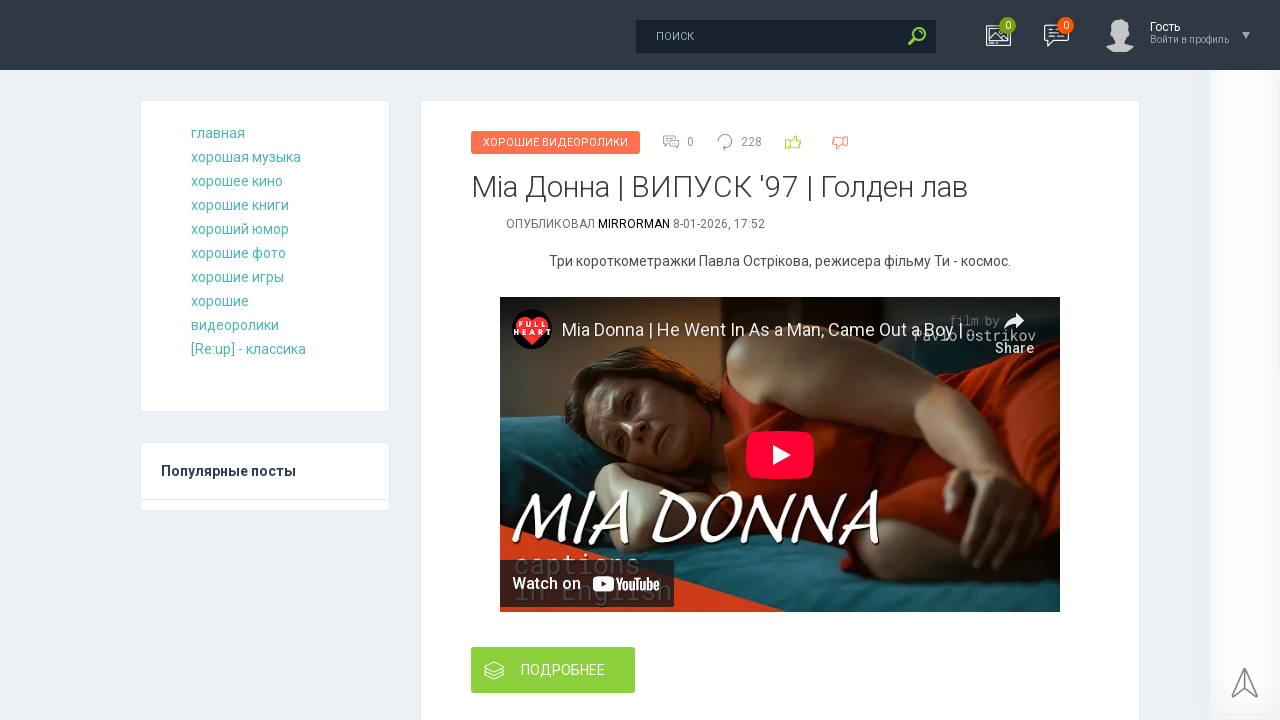

Page network activity idle - page fully loaded
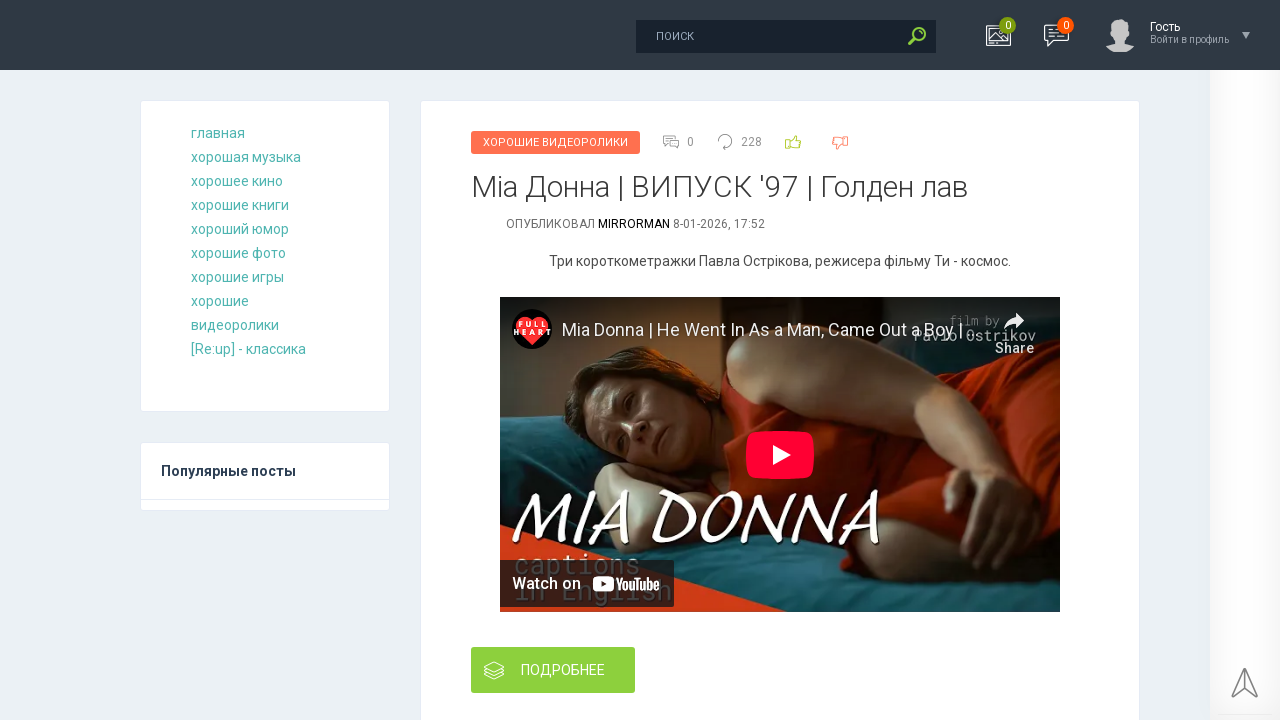

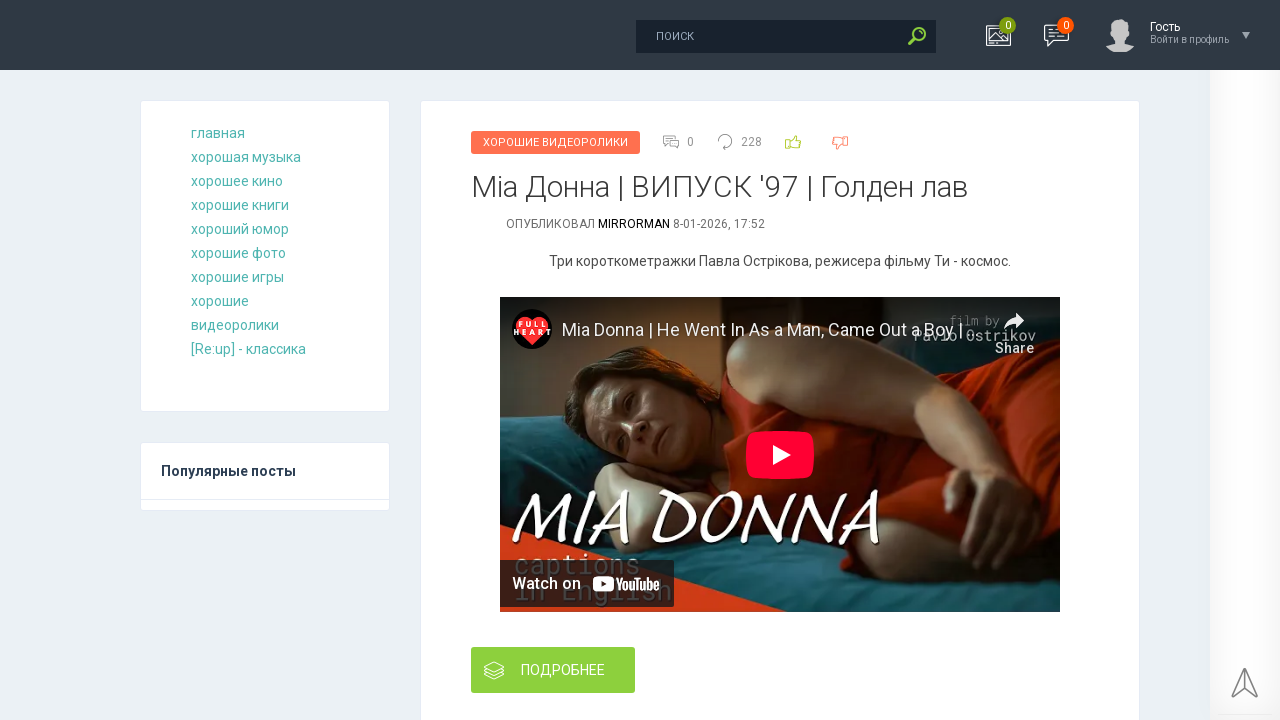